Tests deleting a todo item using the red X button that appears on hover

Starting URL: https://todomvc.com/examples/react/dist/

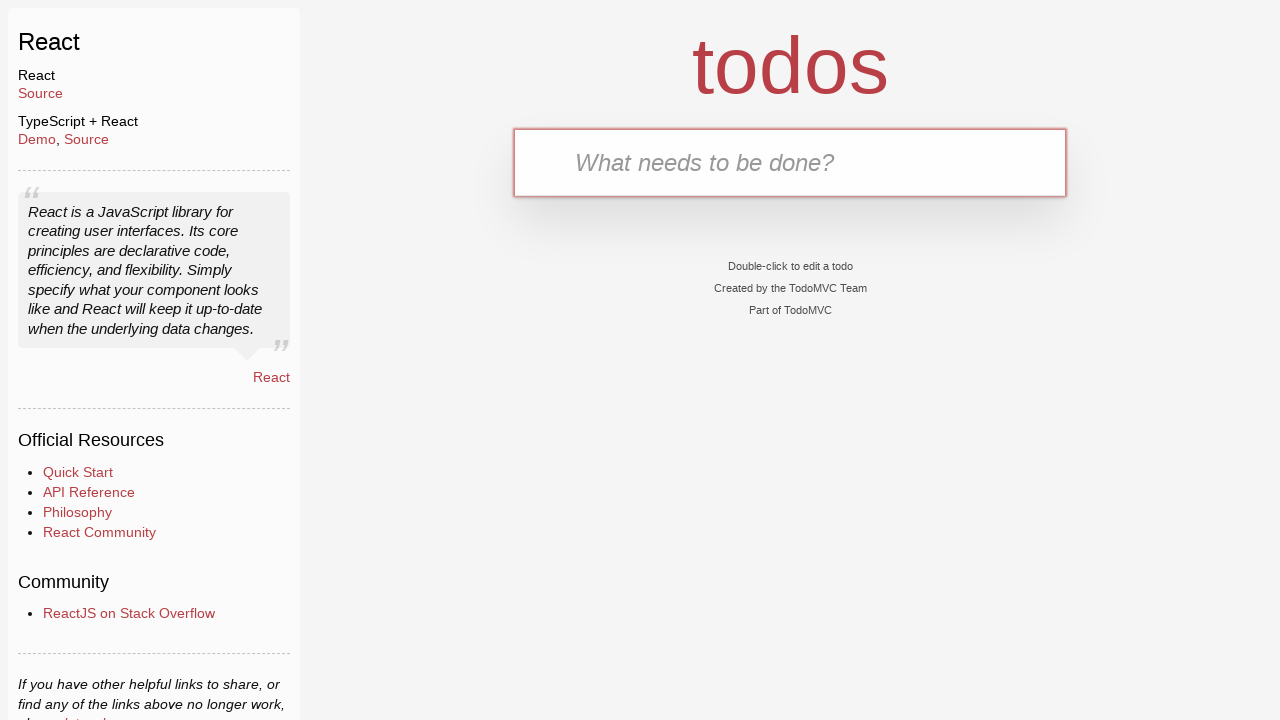

Filled new todo input field with 'Task to delete' on .new-todo
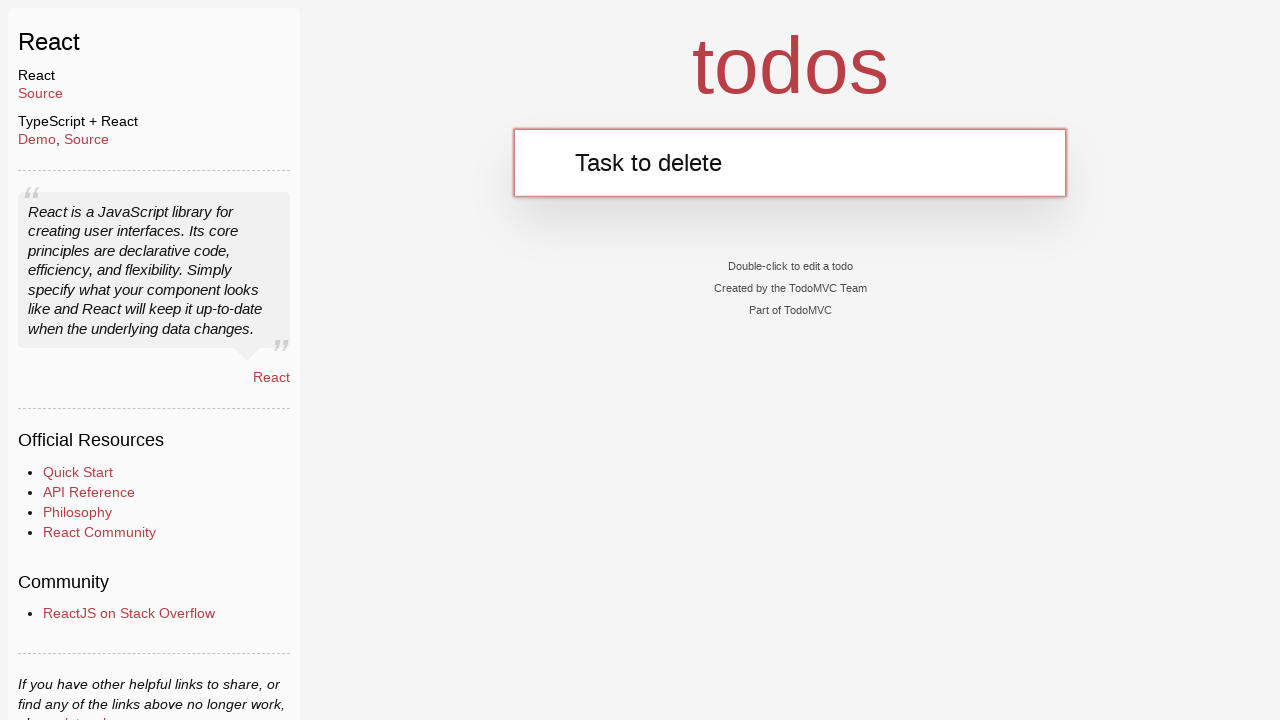

Pressed Enter to create the todo item on .new-todo
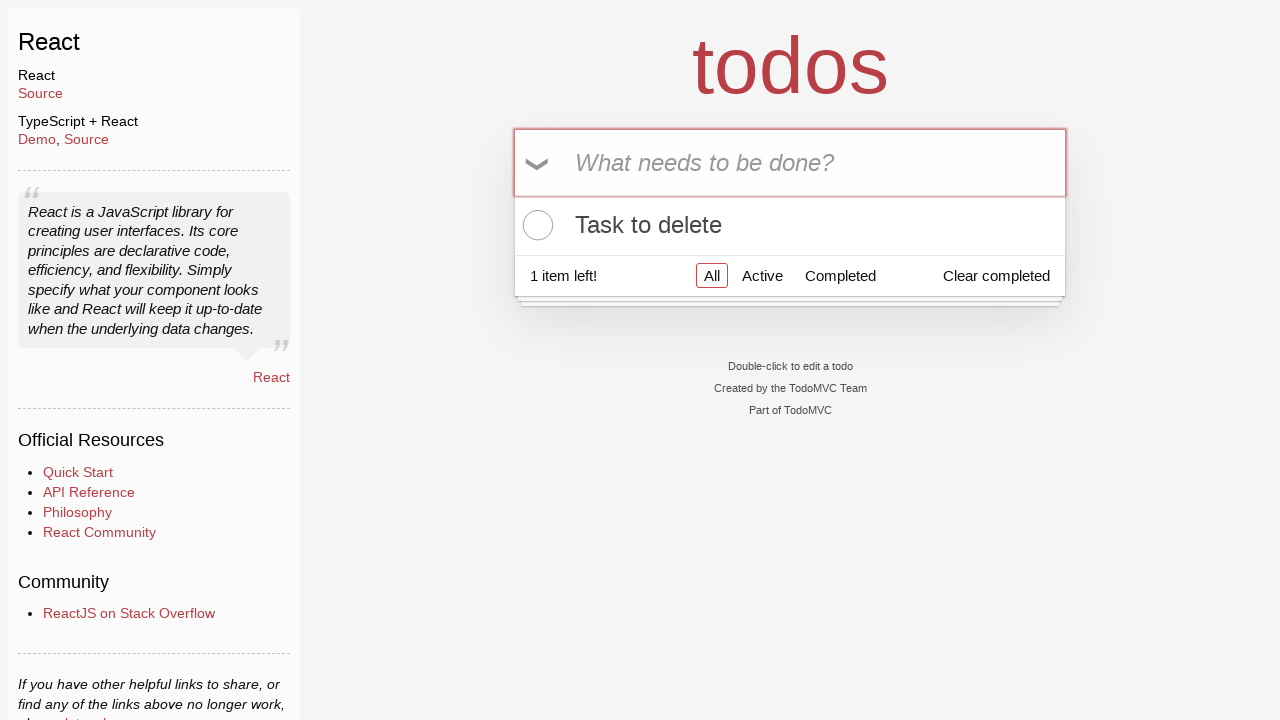

Todo item appeared in the list
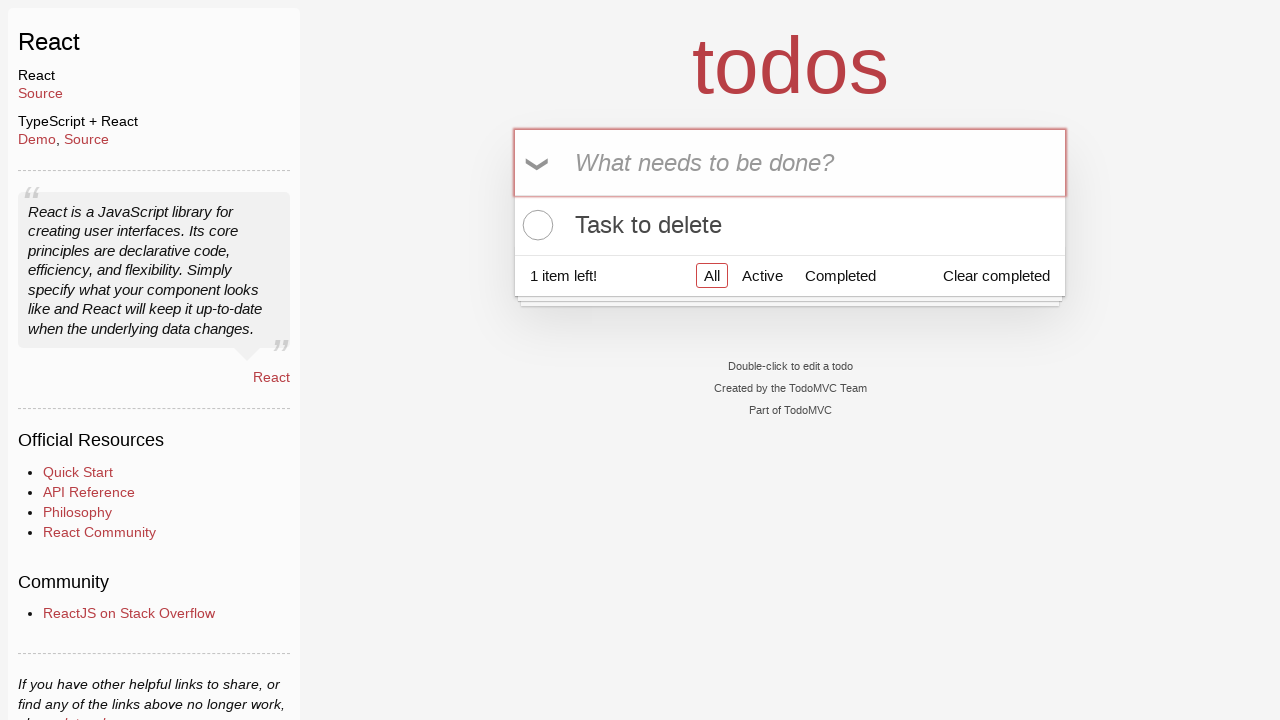

Hovered over todo item to reveal delete button at (790, 225) on .todo-list li
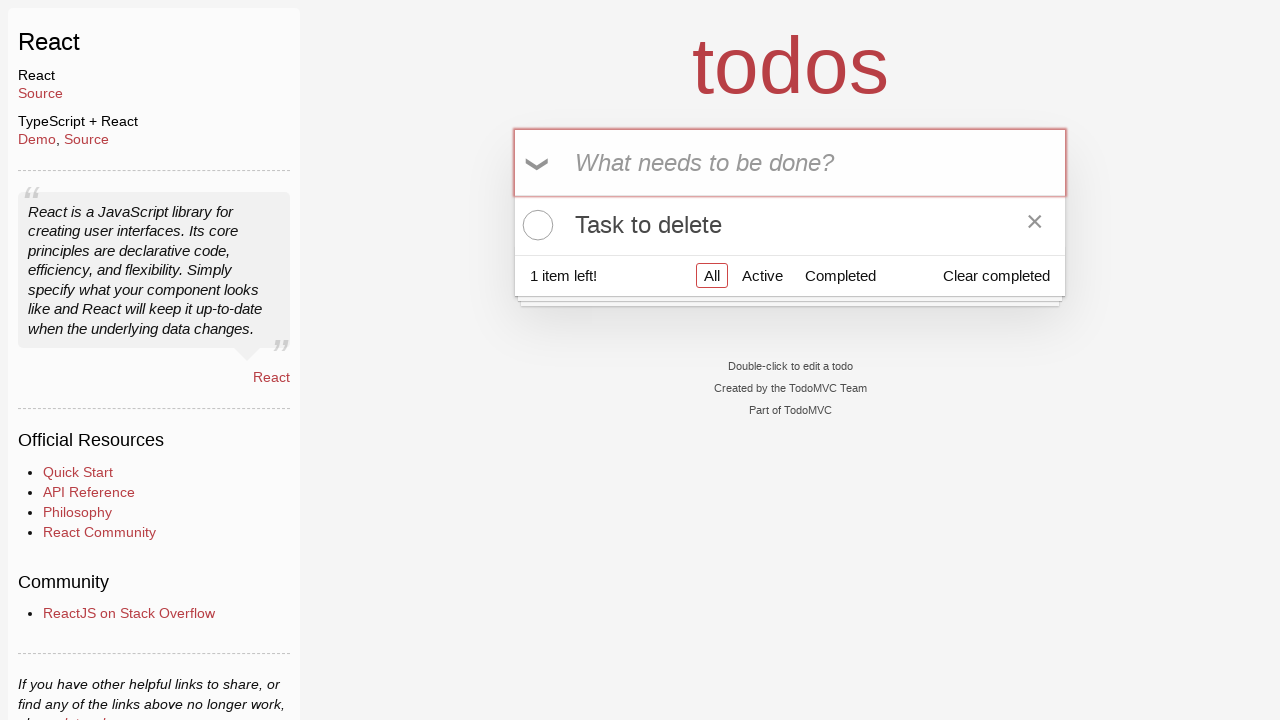

Clicked the red X button to delete the todo item at (1035, 225) on .todo-list li .destroy
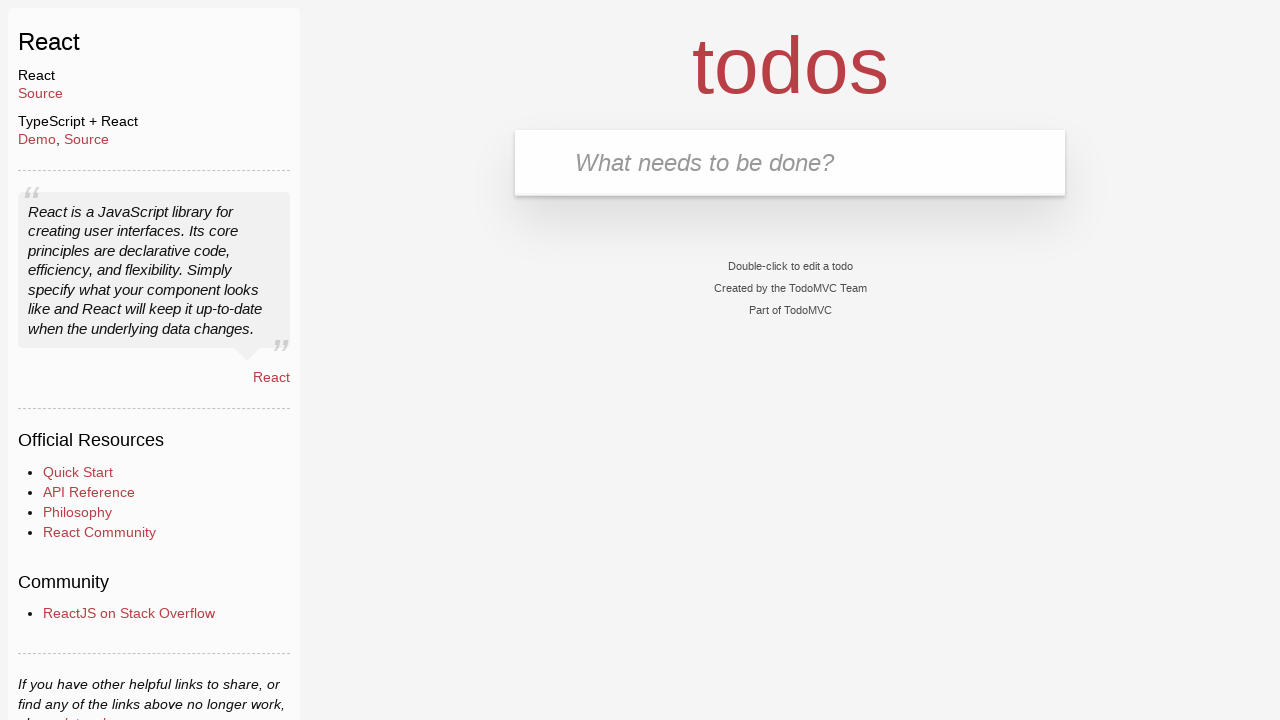

Verified that the todo item was successfully deleted (list is empty)
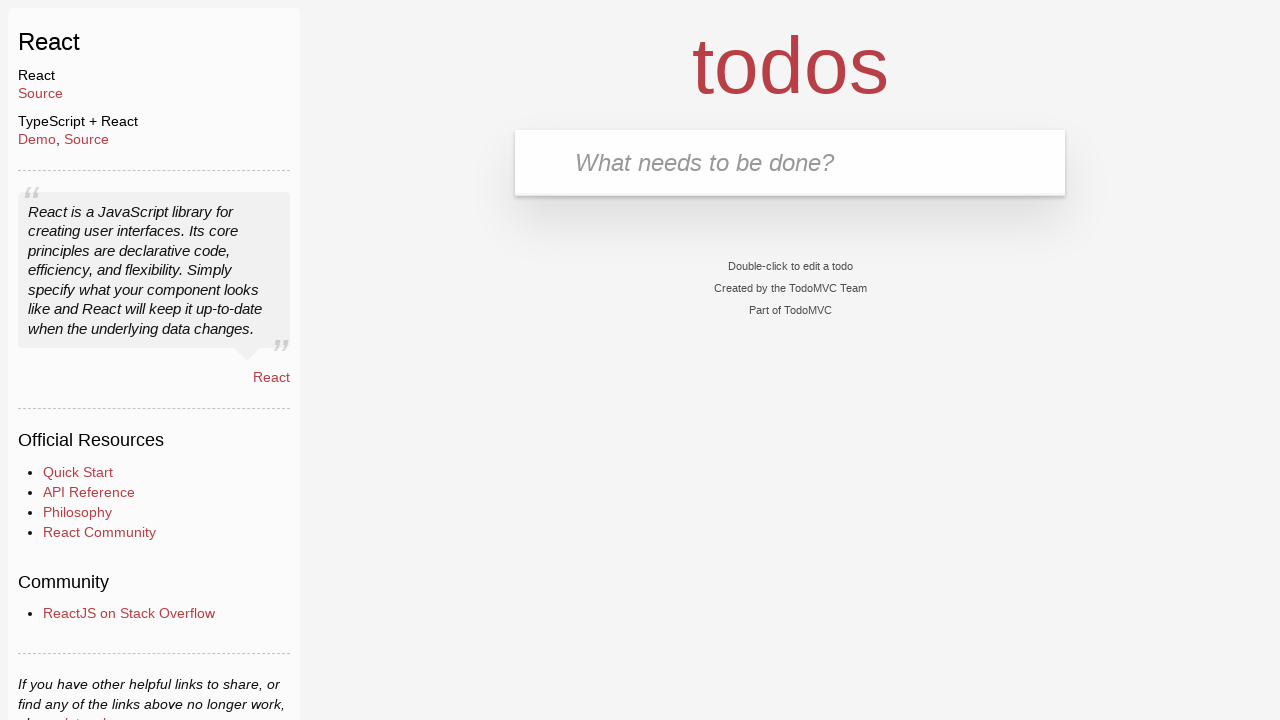

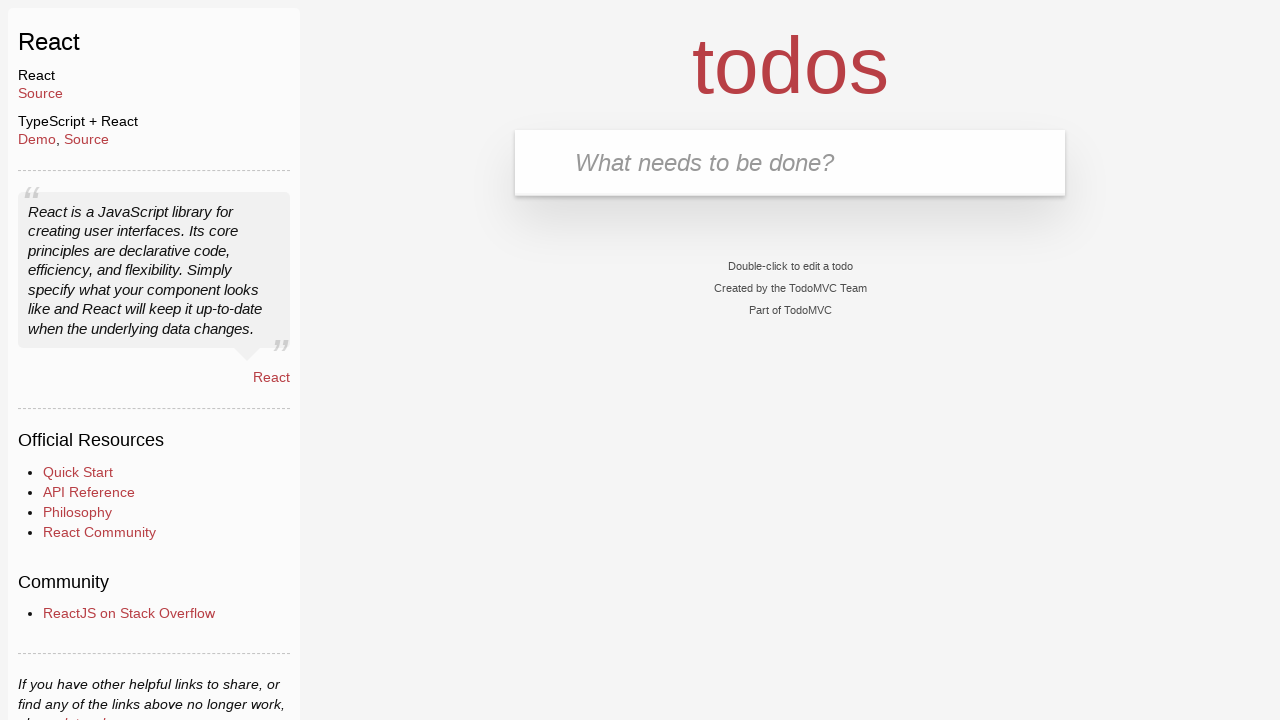